Tests form interactions on a practice page by filling a text input field, selecting a radio button, and clicking a checkbox

Starting URL: https://awesomeqa.com/practice.html

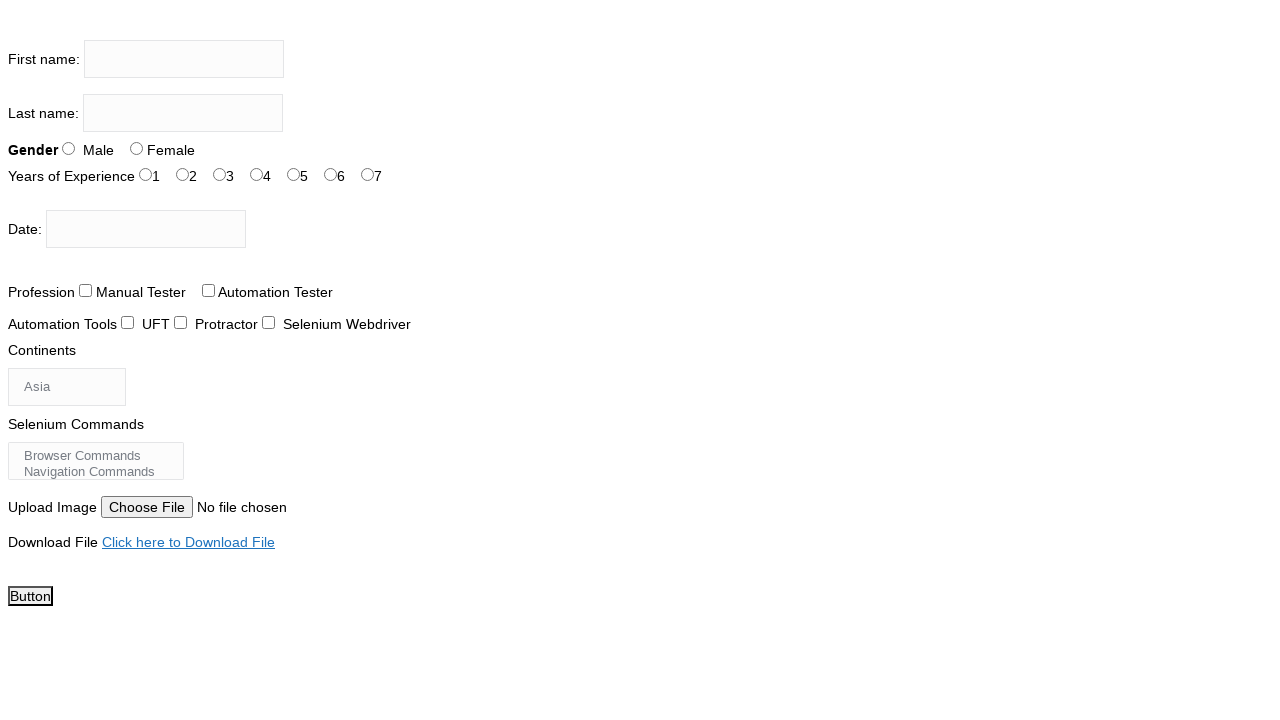

Filled firstname input field with 'testing' on input[name='firstname']
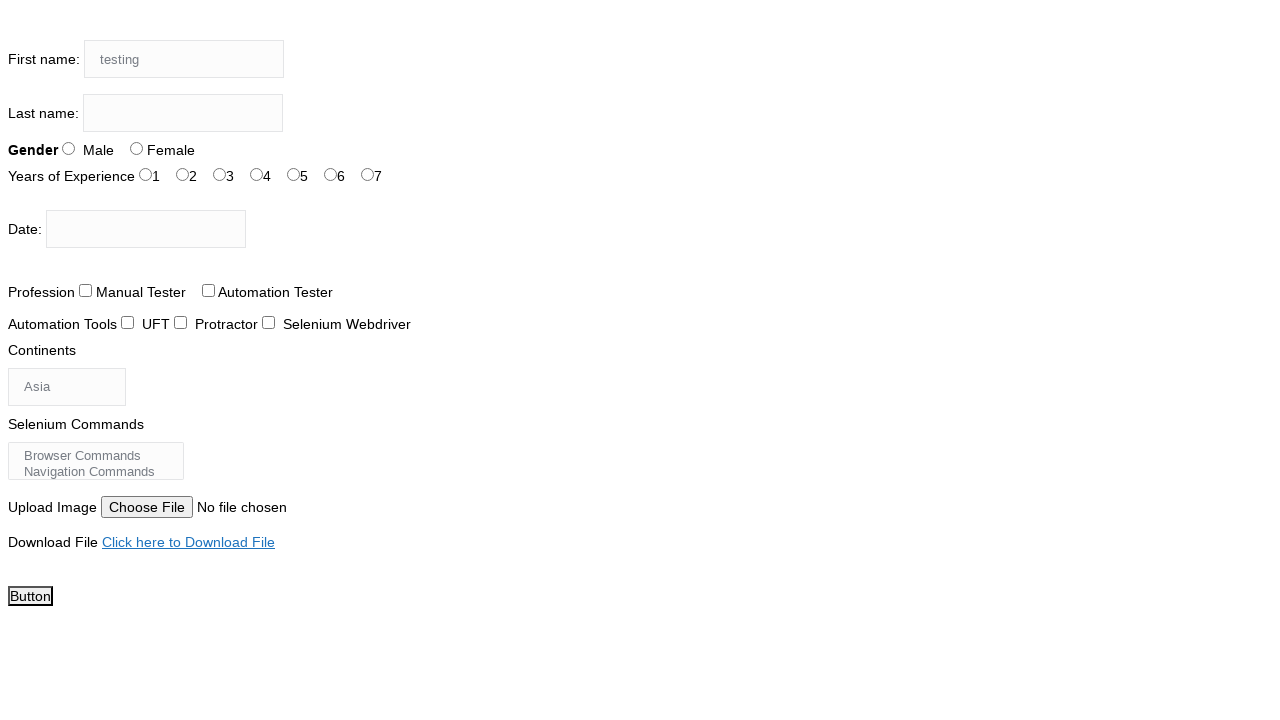

Selected radio button for sex-1 at (136, 148) on #sex-1
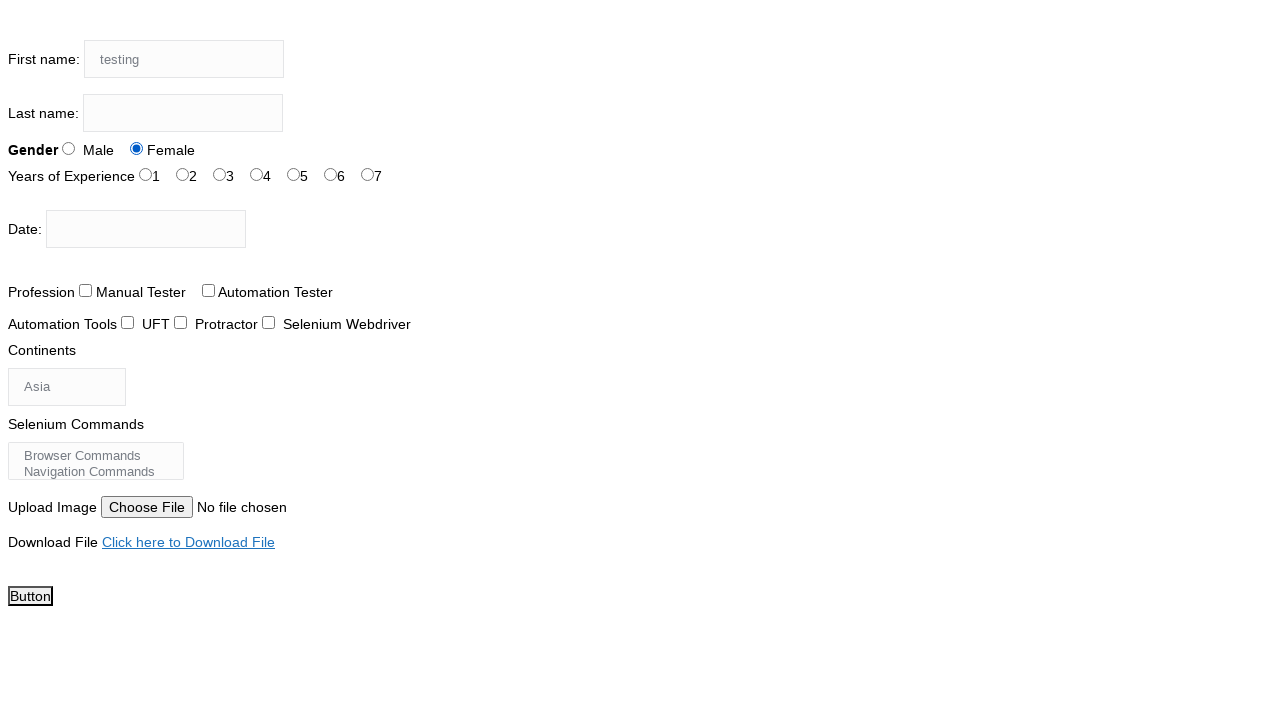

Clicked checkbox for tool-1 at (180, 322) on #tool-1
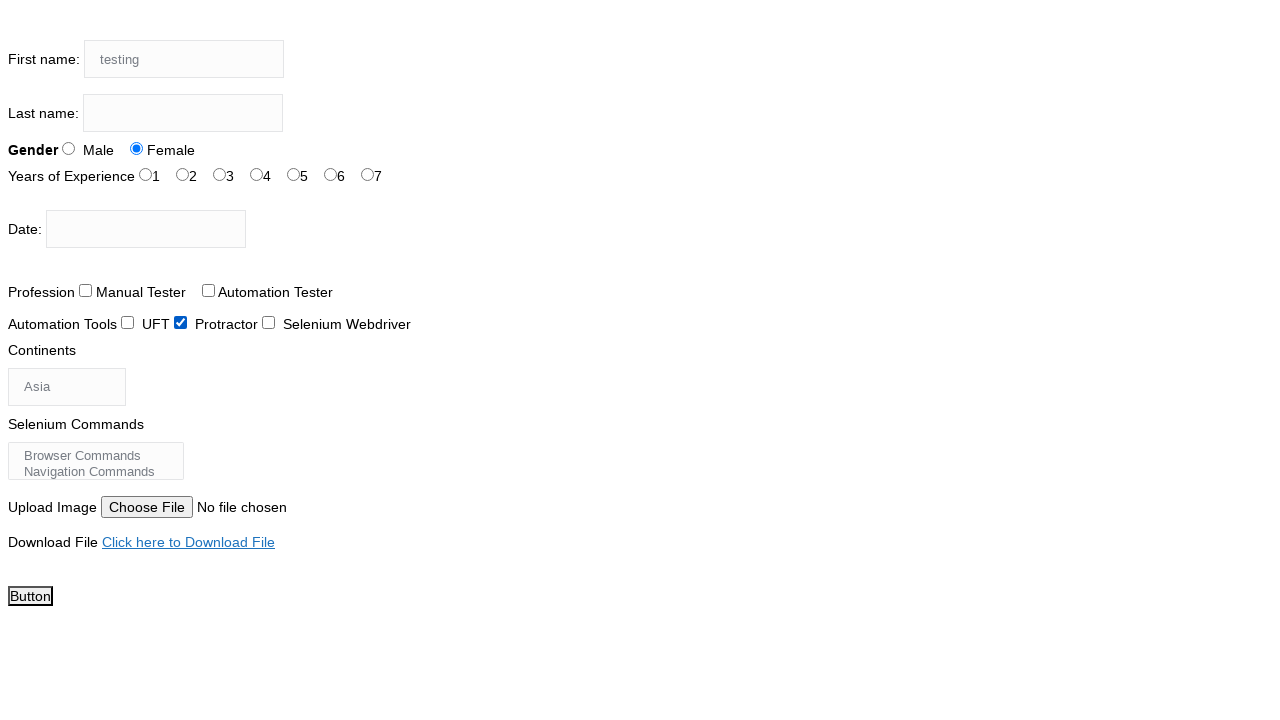

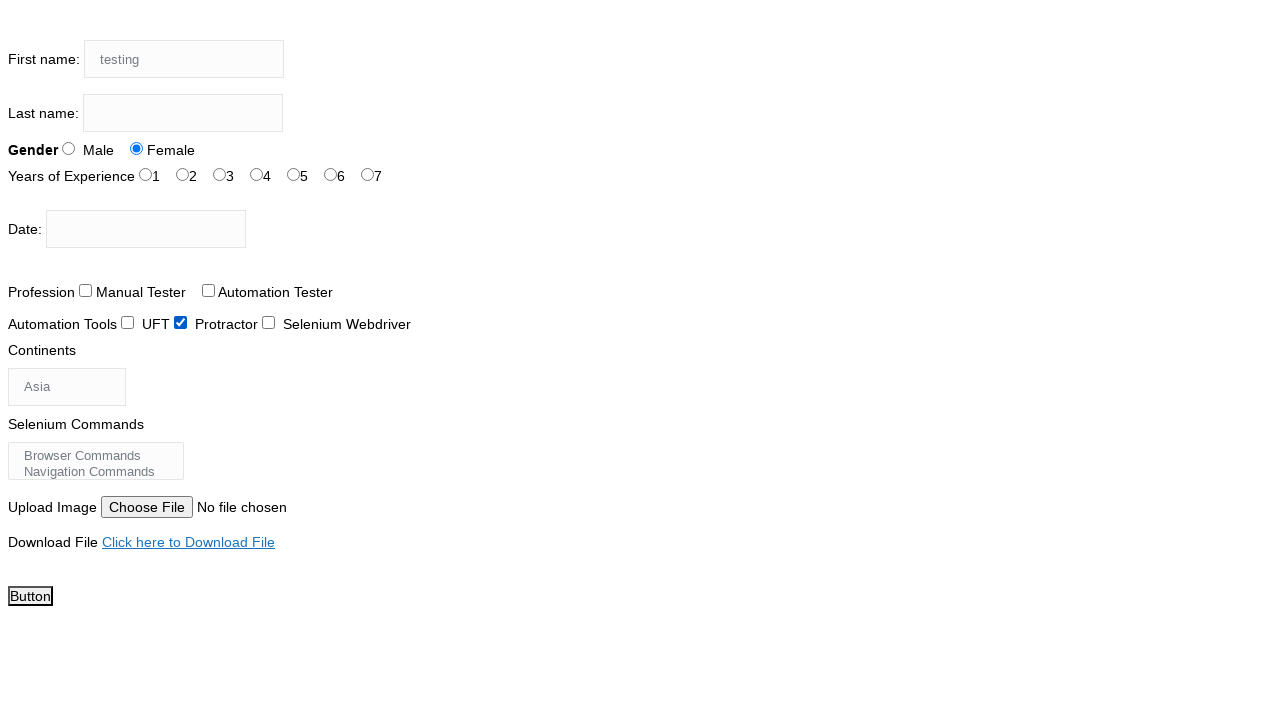